Tests various Selenium locator strategies on a practice page by filling login forms, clicking forgot password, resetting password, and submitting with different locator types (ID, name, class, CSS selector, XPath, link text).

Starting URL: https://rahulshettyacademy.com/locatorspractice/

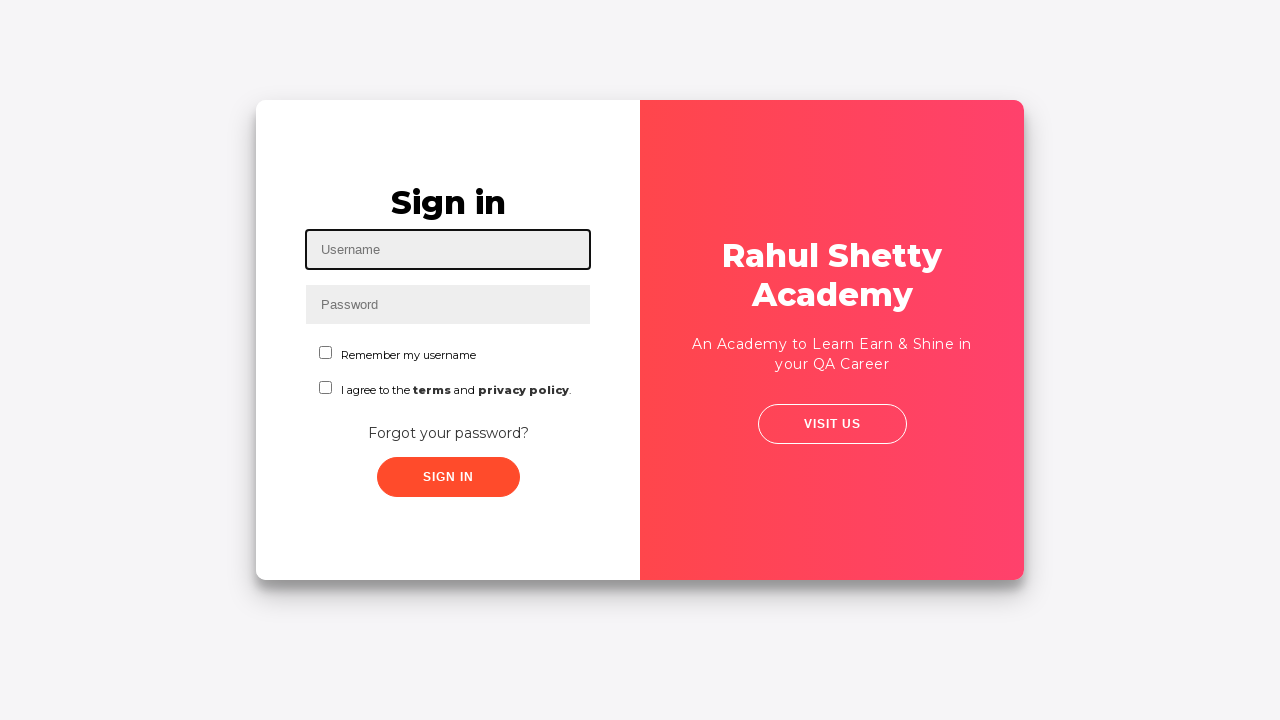

Filled username field with 'Marry' using ID locator on #inputUsername
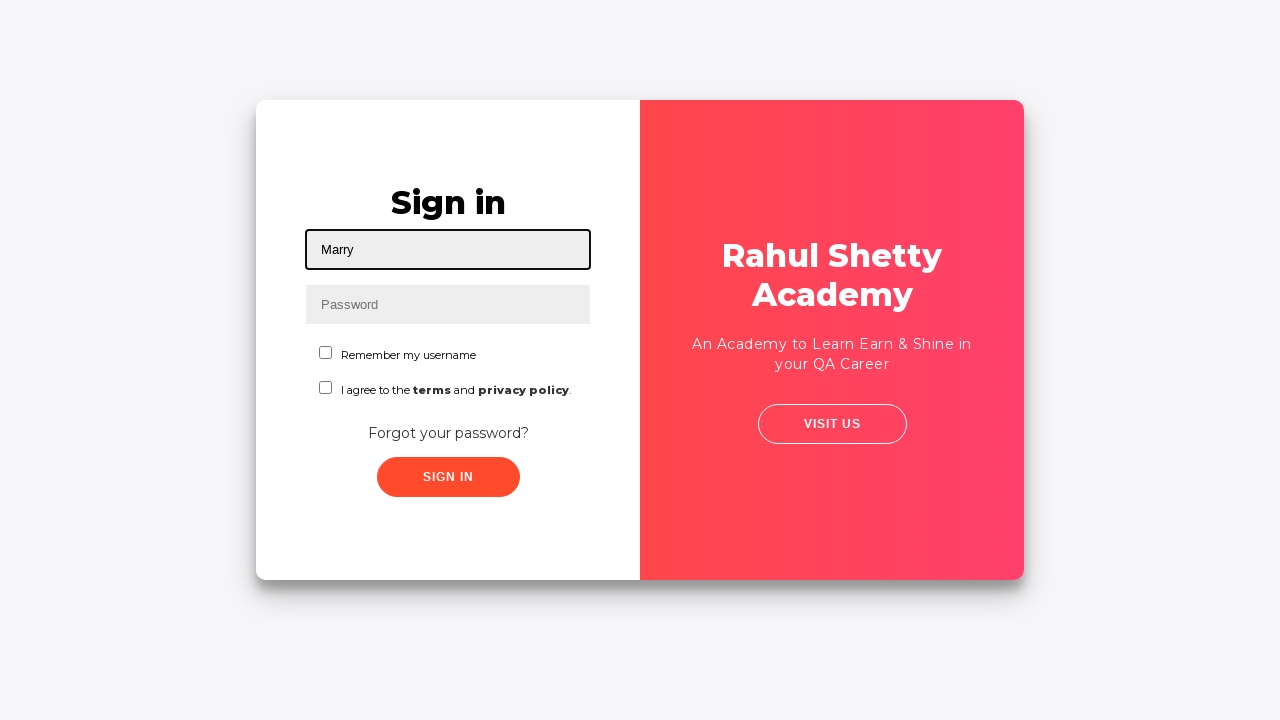

Filled password field with 'Password' using name locator on input[name='inputPassword']
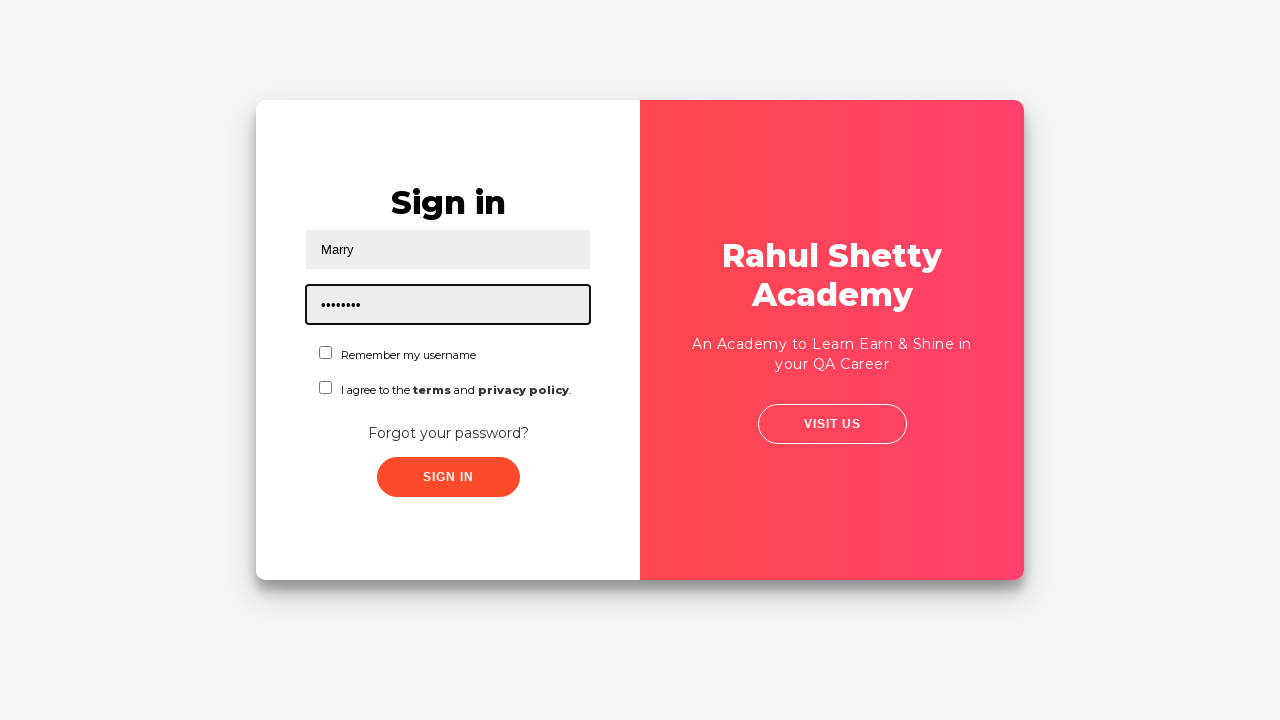

Clicked sign in button using class locator at (448, 477) on .signInBtn
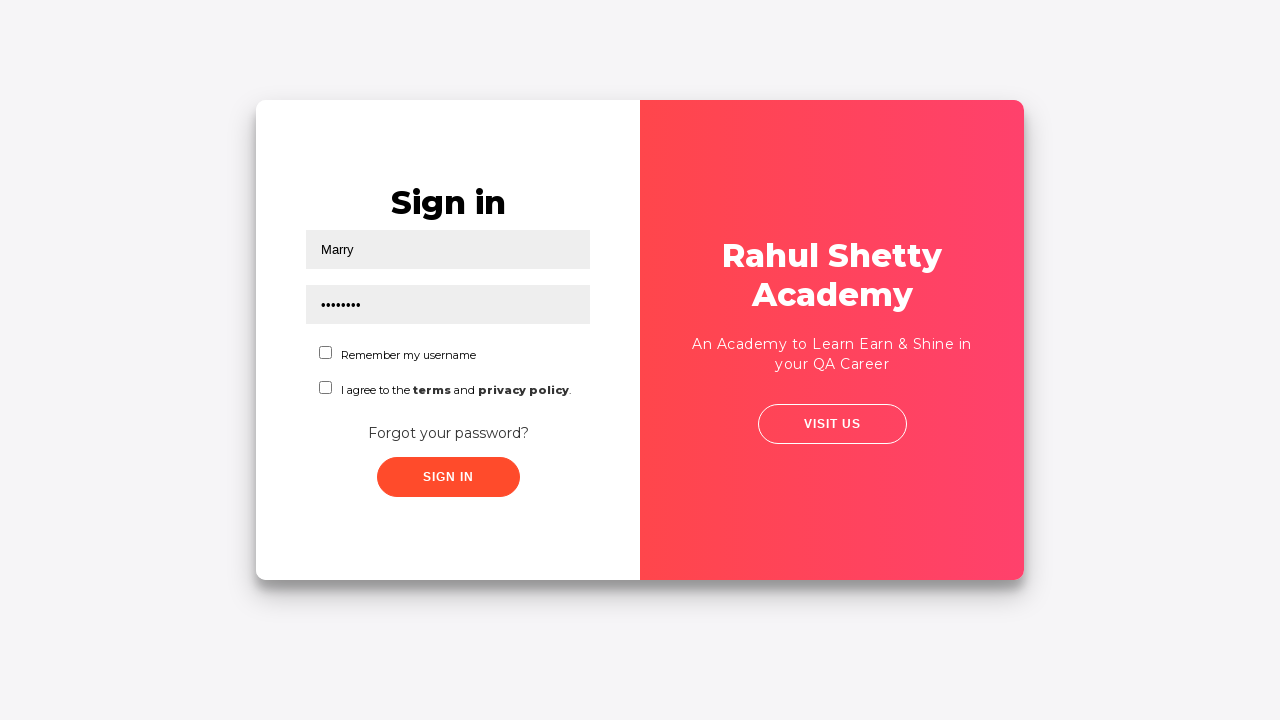

Error message appeared after failed login attempt
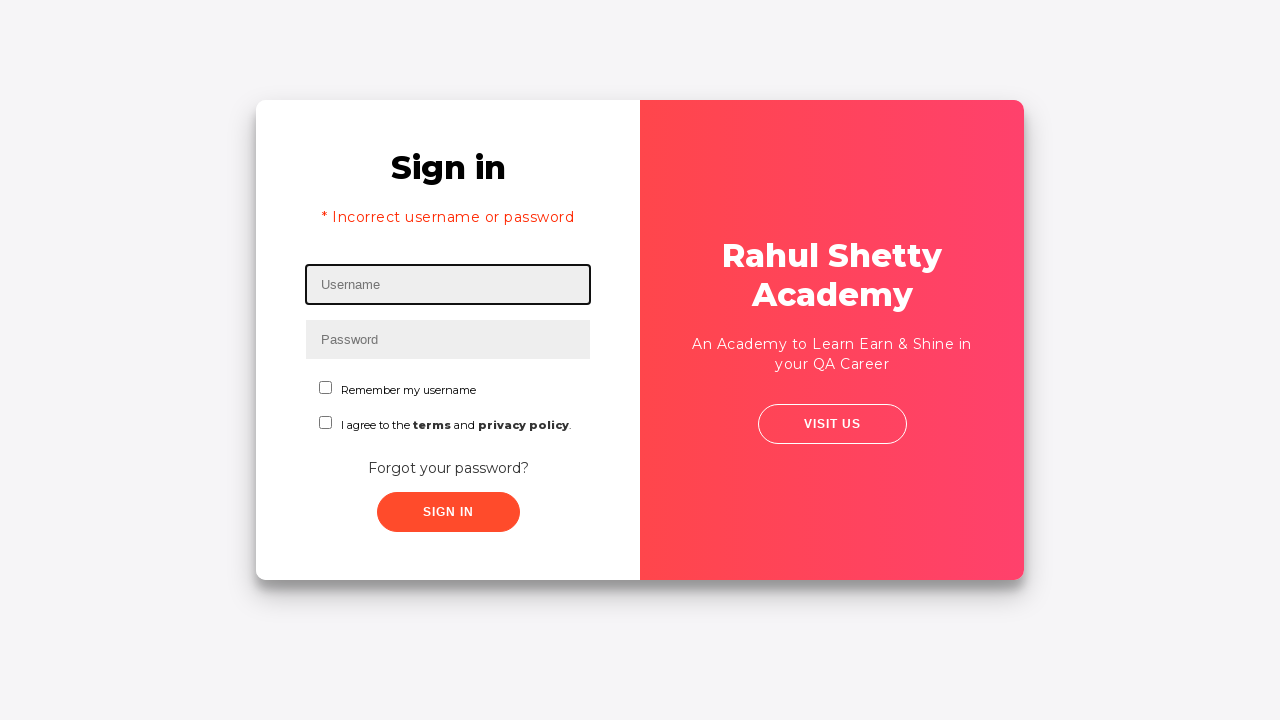

Clicked 'Forgot your password?' link at (448, 468) on text=Forgot your password?
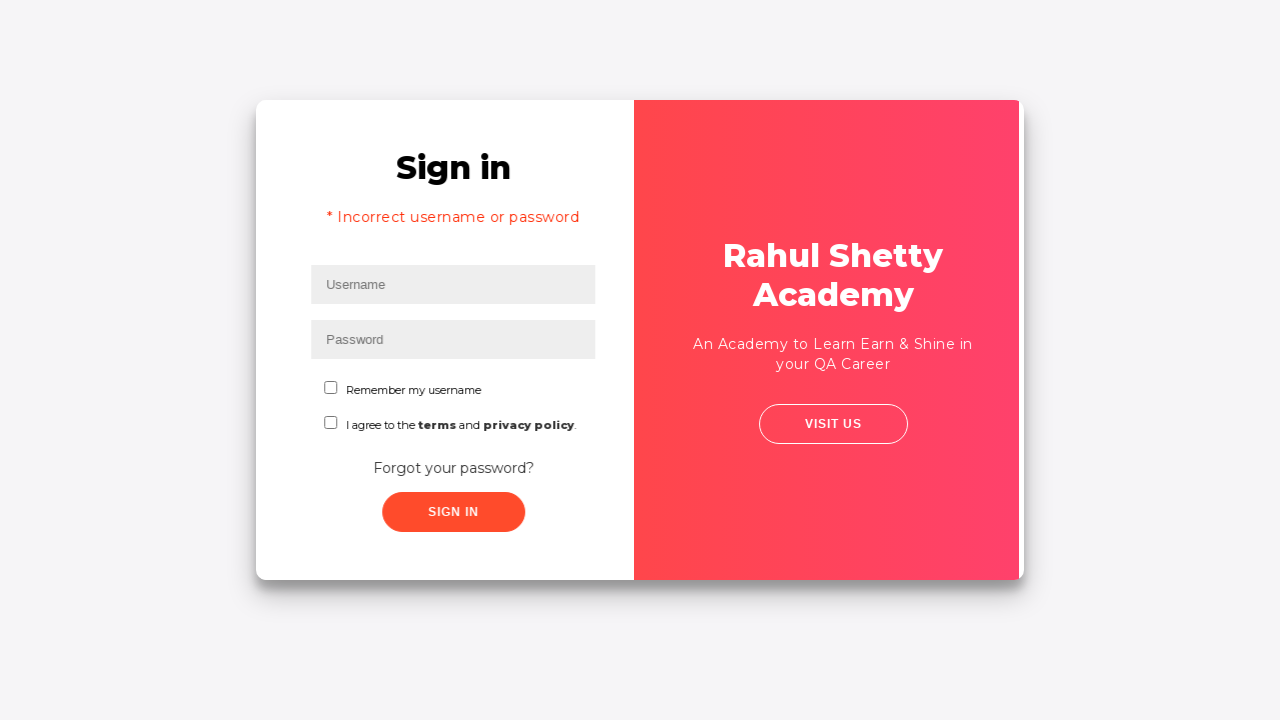

Filled name field with 'didar' on forgot password form on input[type='text']:nth-of-type(1)
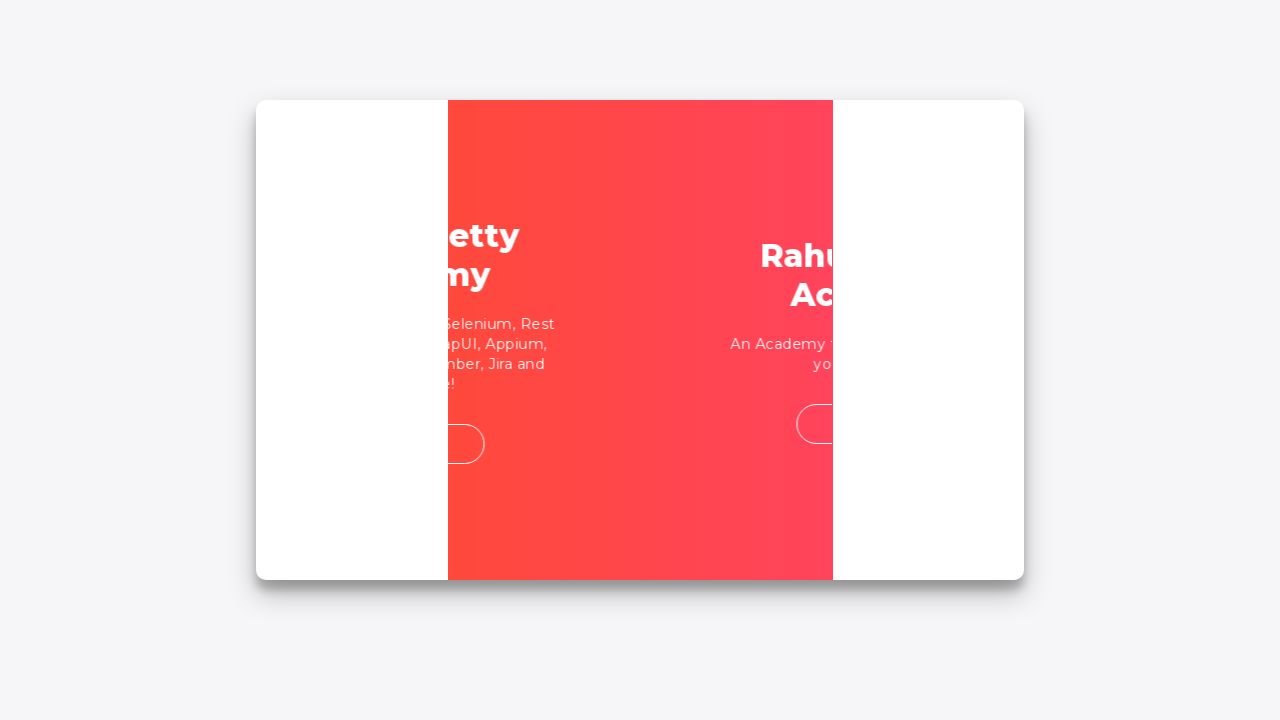

Filled email field with 'didar@gmail.com' on forgot password form on input[type='text']:nth-of-type(2)
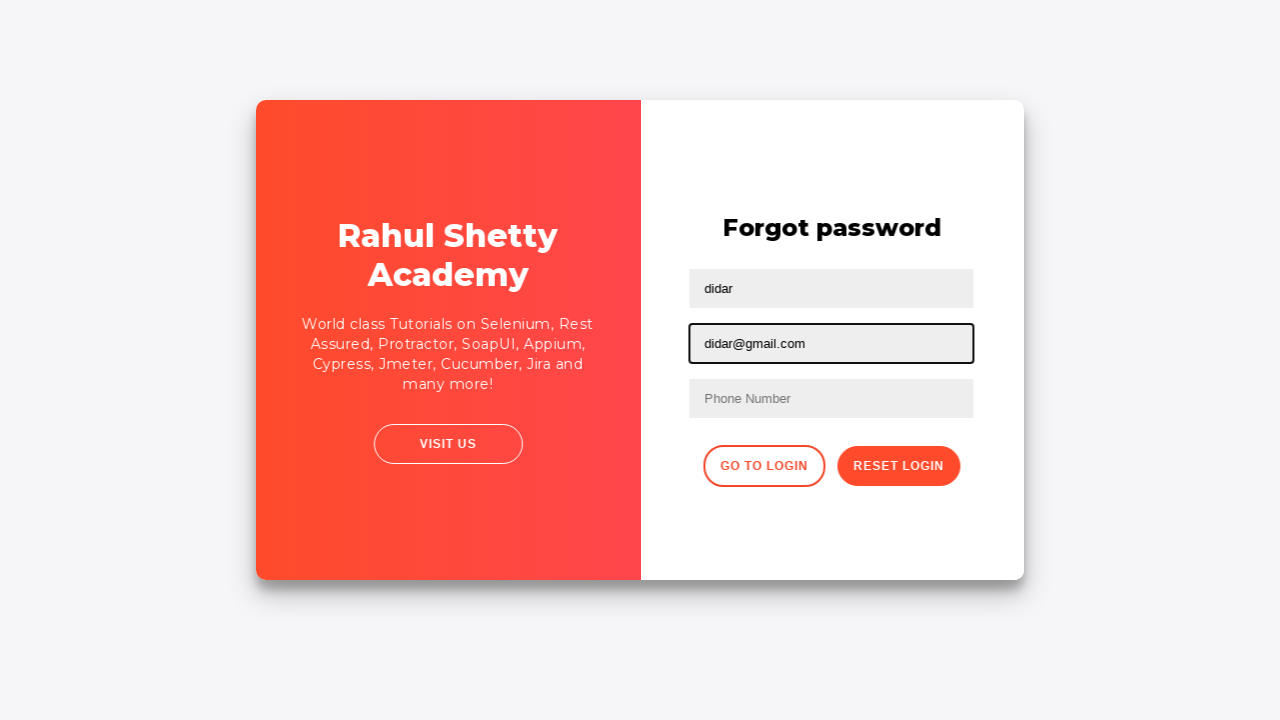

Filled phone field with '123456' on forgot password form on input[type='text']:nth-of-type(3)
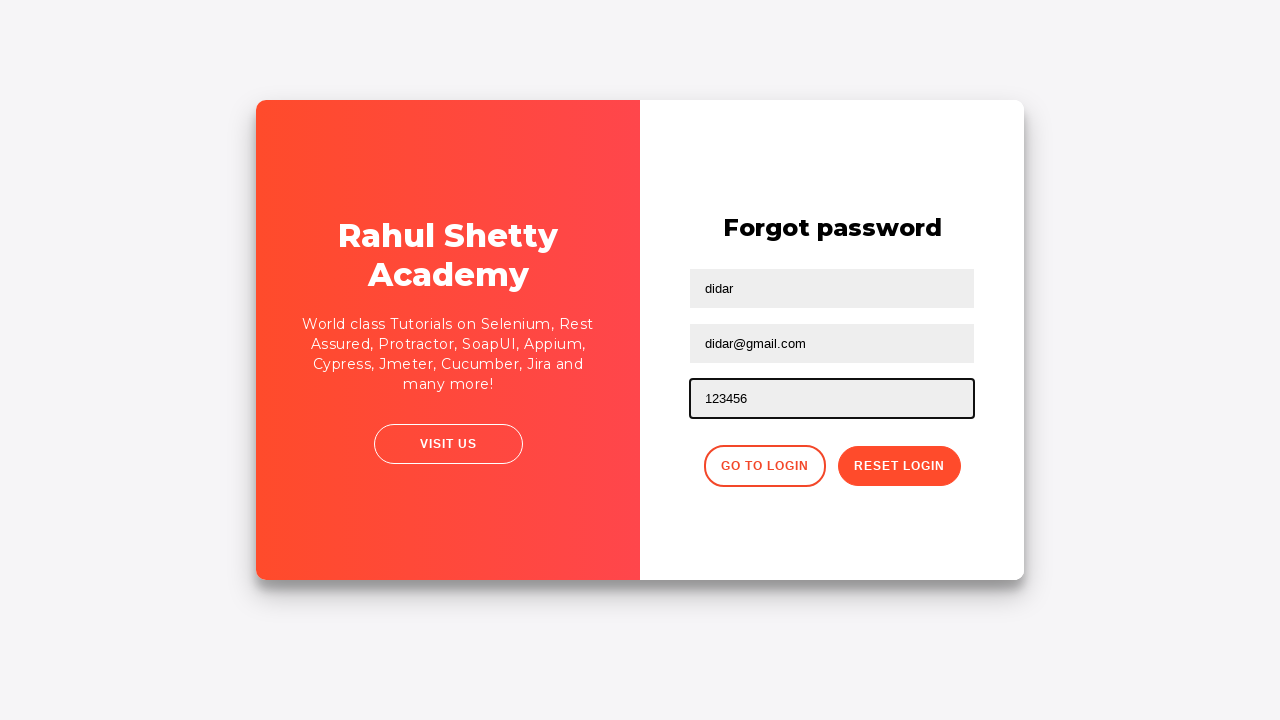

Clicked reset password button at (899, 466) on .reset-pwd-btn
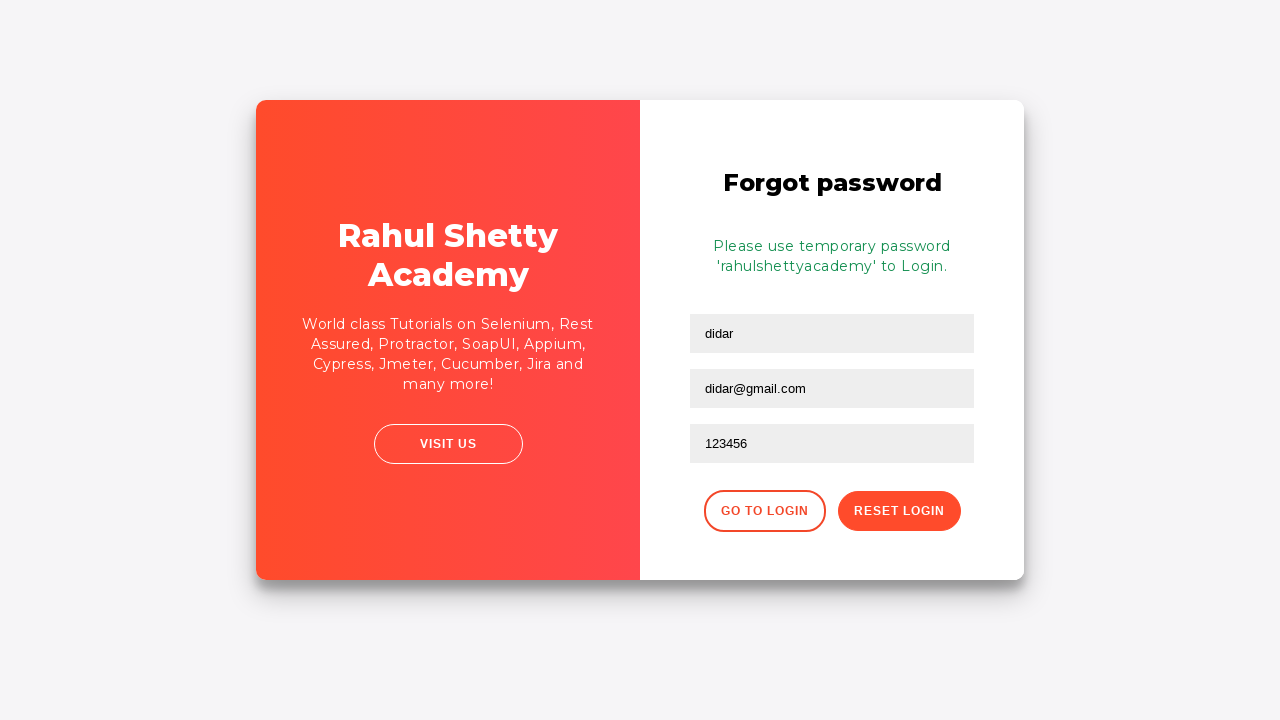

Clicked 'Go to Login' button to return to main login form at (764, 511) on div.forgot-pwd-btn-conainer button:first-of-type
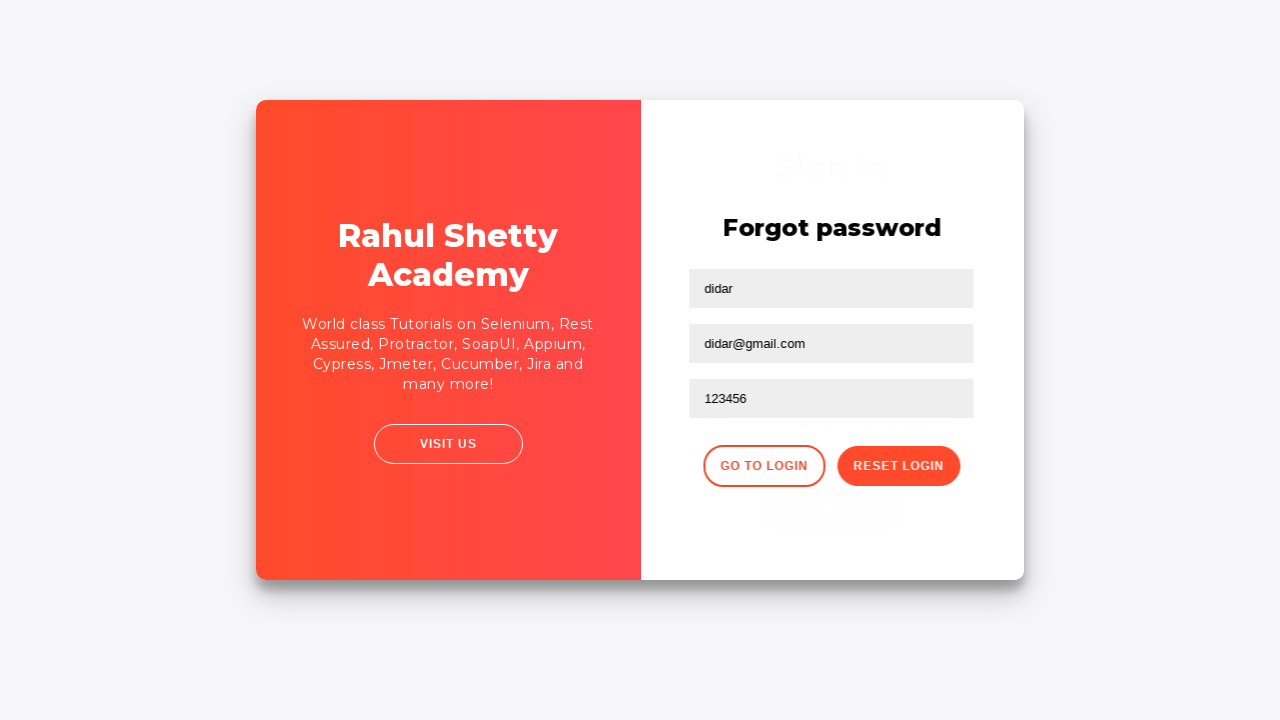

Filled username field with 'Didar' on main login form on #inputUsername
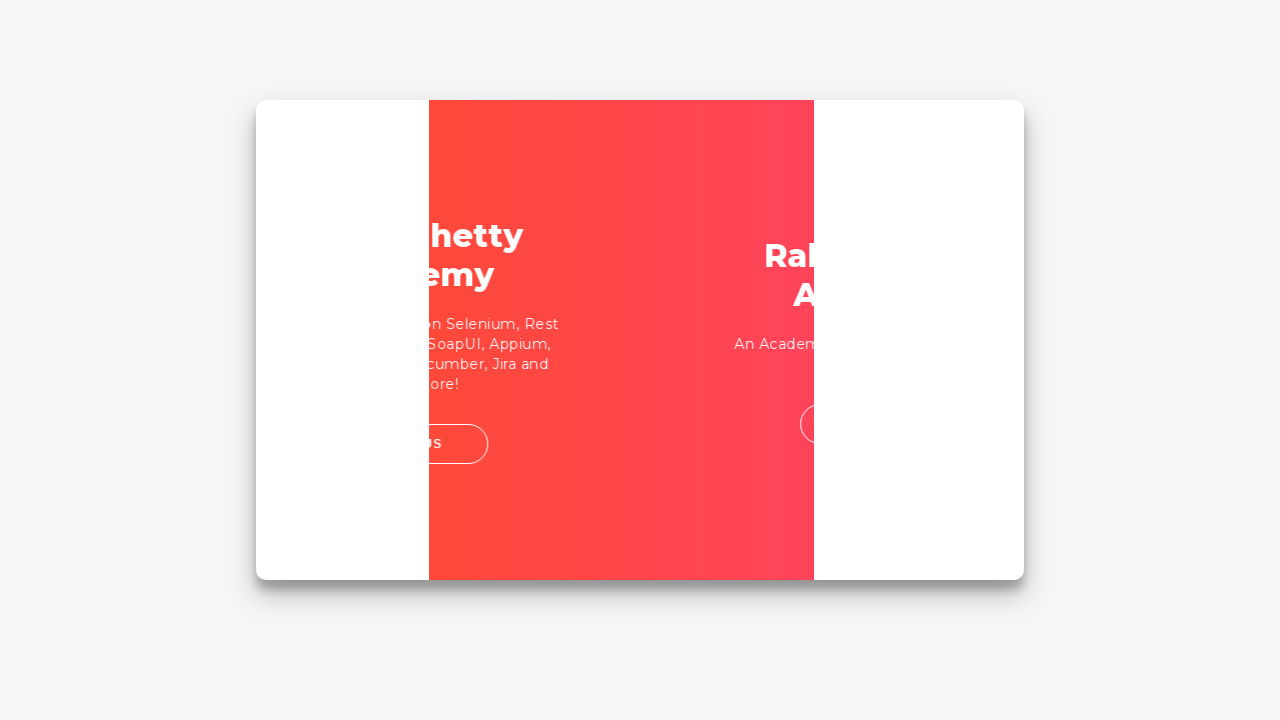

Filled password field with 'rahulshettyacademy' using partial attribute match locator on input[type*='pass']
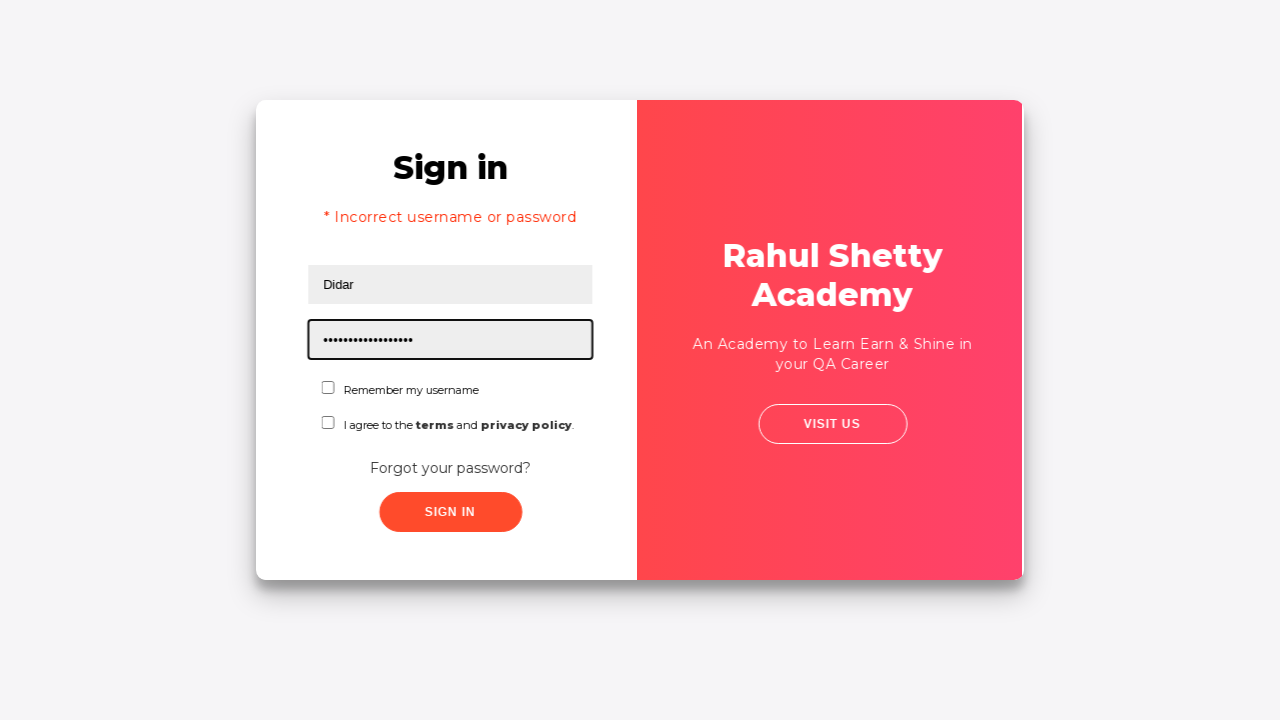

Checked the checkbox using ID locator at (326, 388) on #chkboxOne
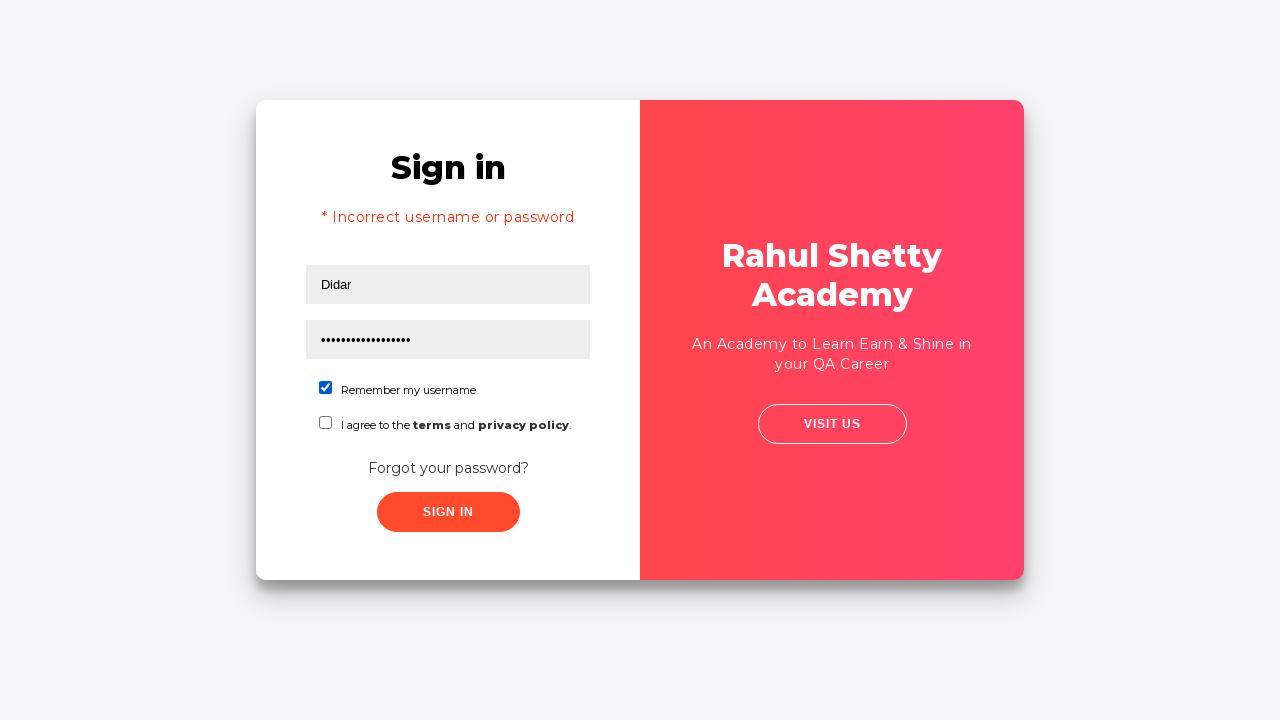

Clicked submit button using class attribute match locator at (448, 512) on button[class*='submit']
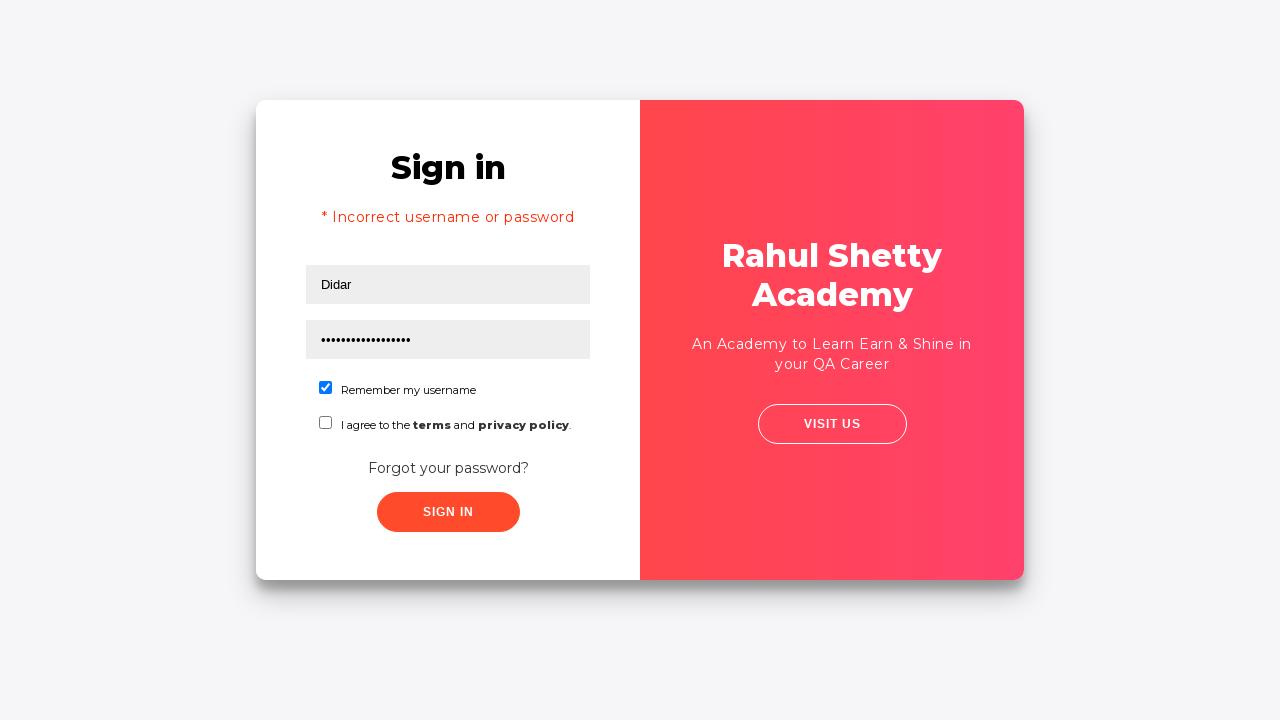

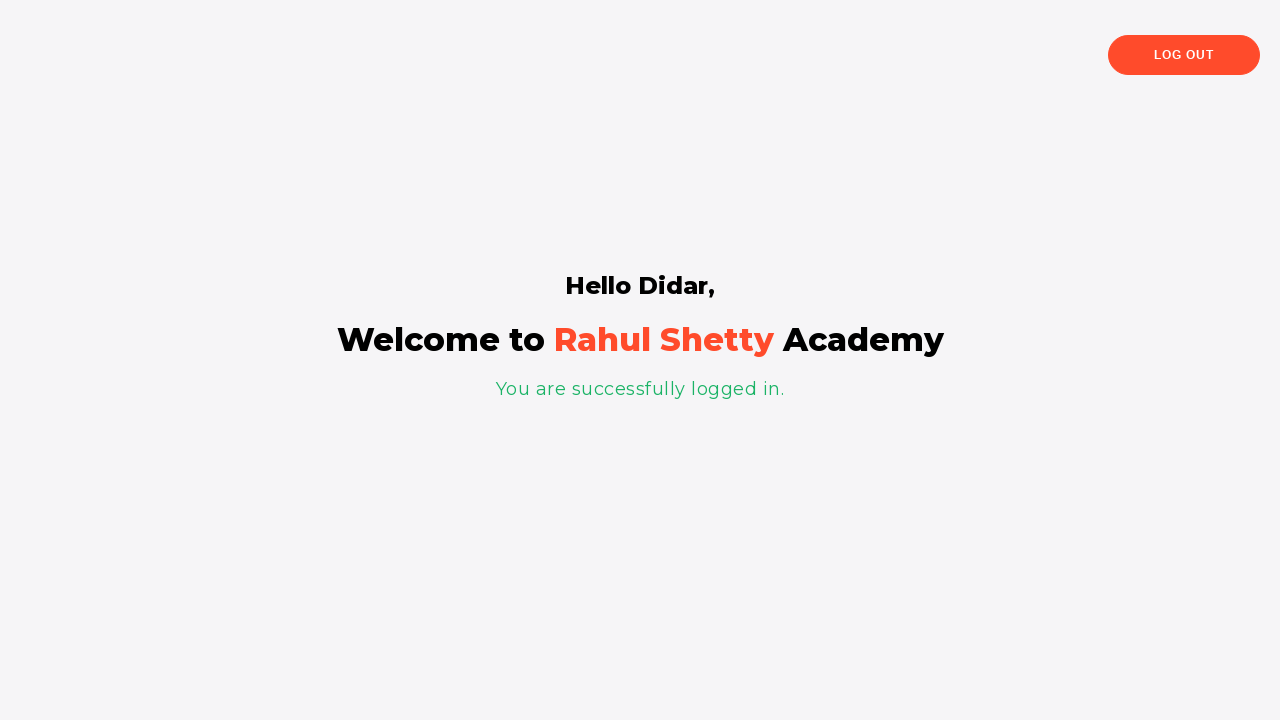